Tests the password text box by entering a password

Starting URL: https://www.sketch.com/signup

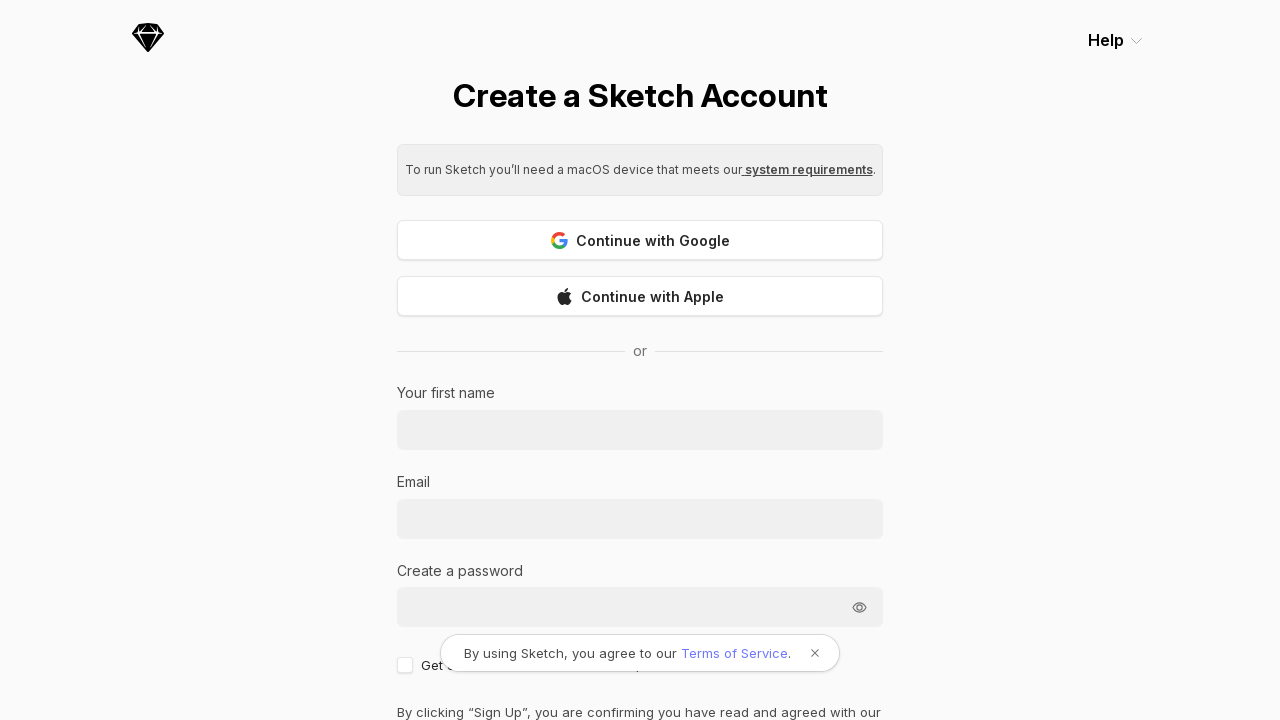

Navigated to Sketch signup page
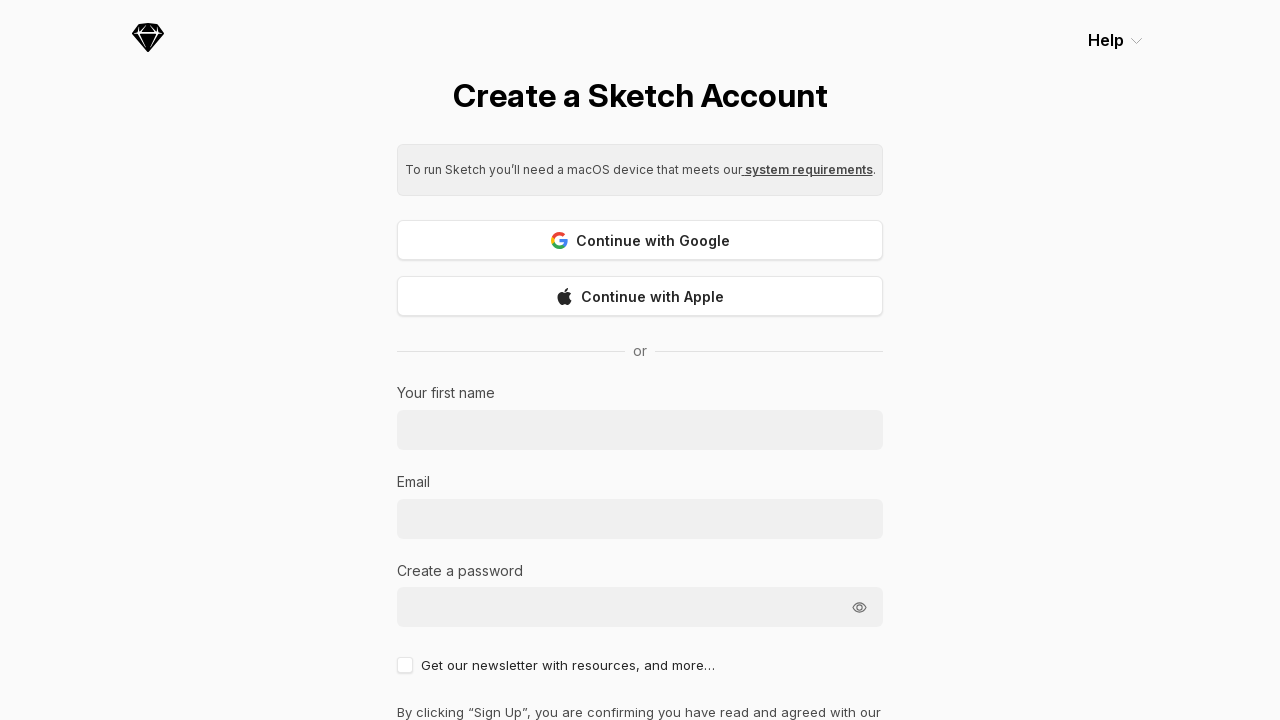

Filled password text box with 'TestPass123!' on input[type='password']
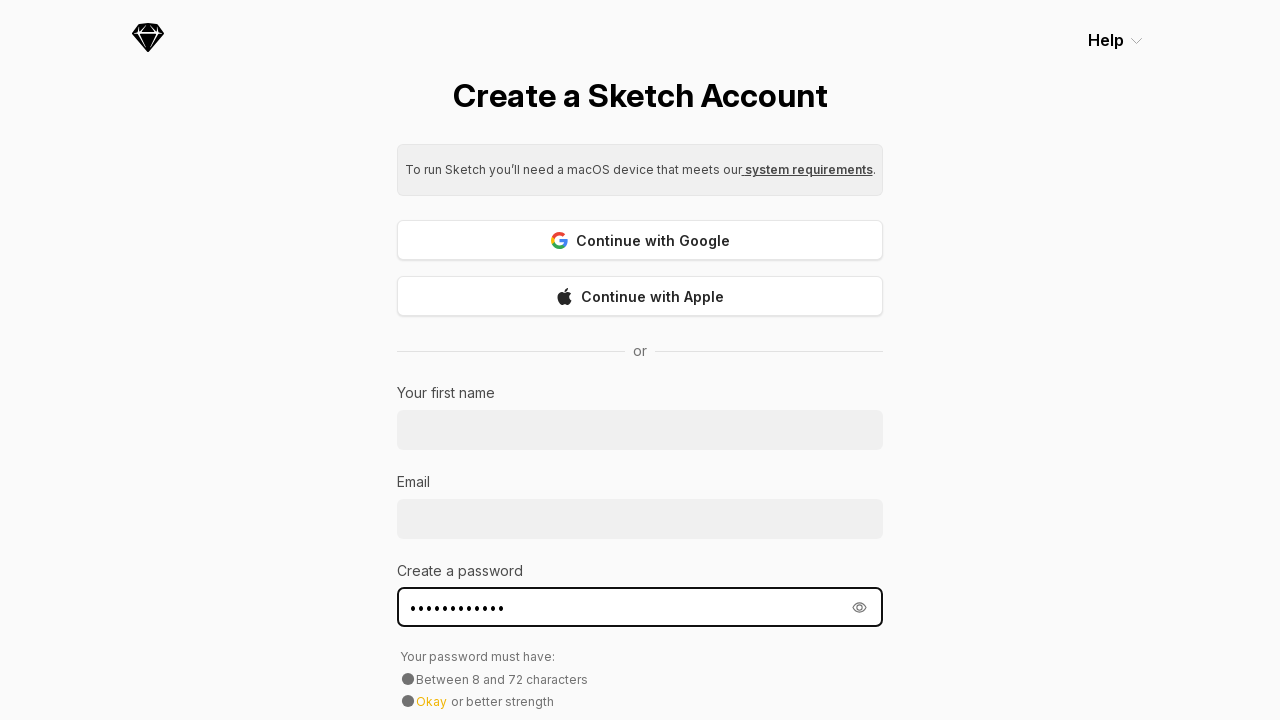

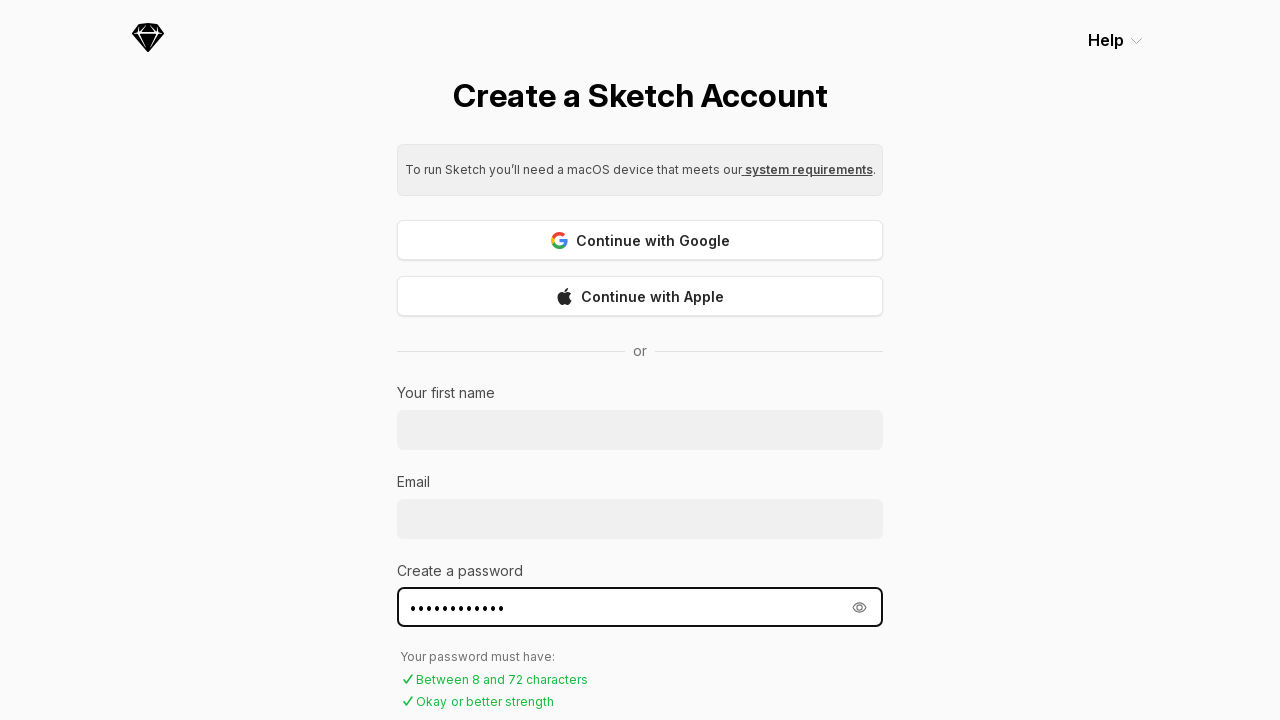